Navigates to the WebdriverIO website and checks the page title

Starting URL: https://webdriver.io

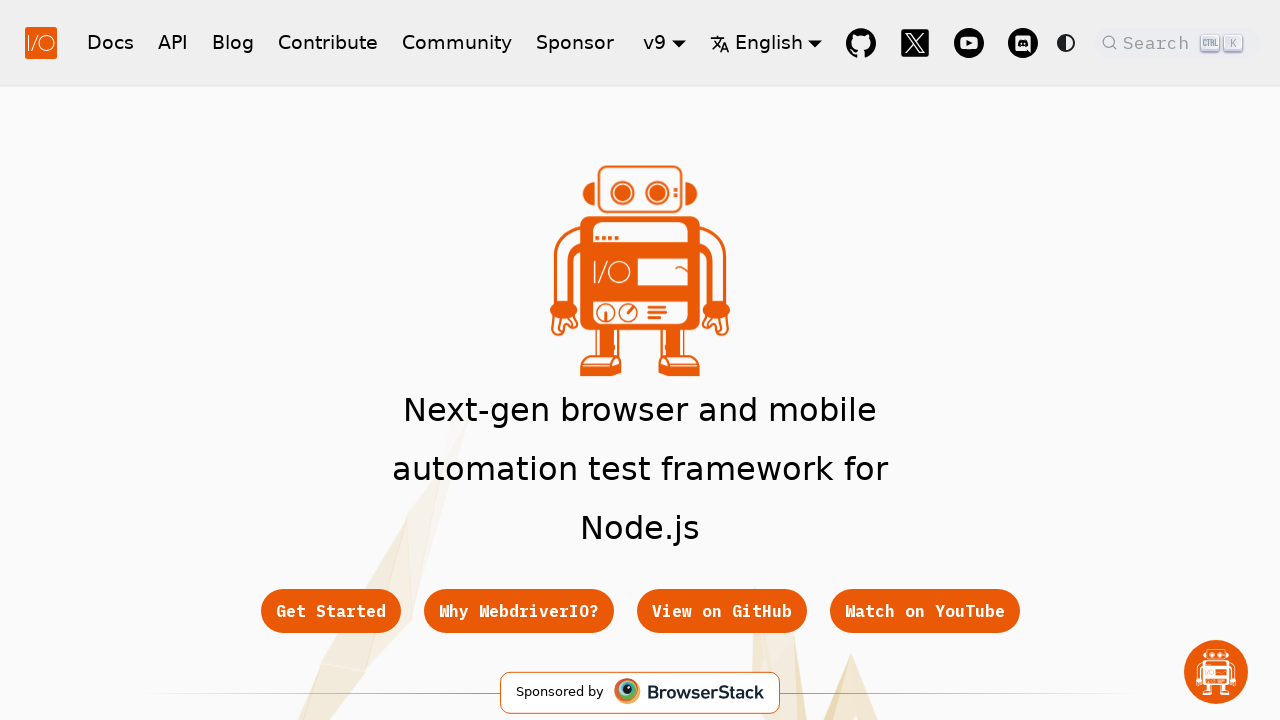

Waited for page to reach domcontentloaded state
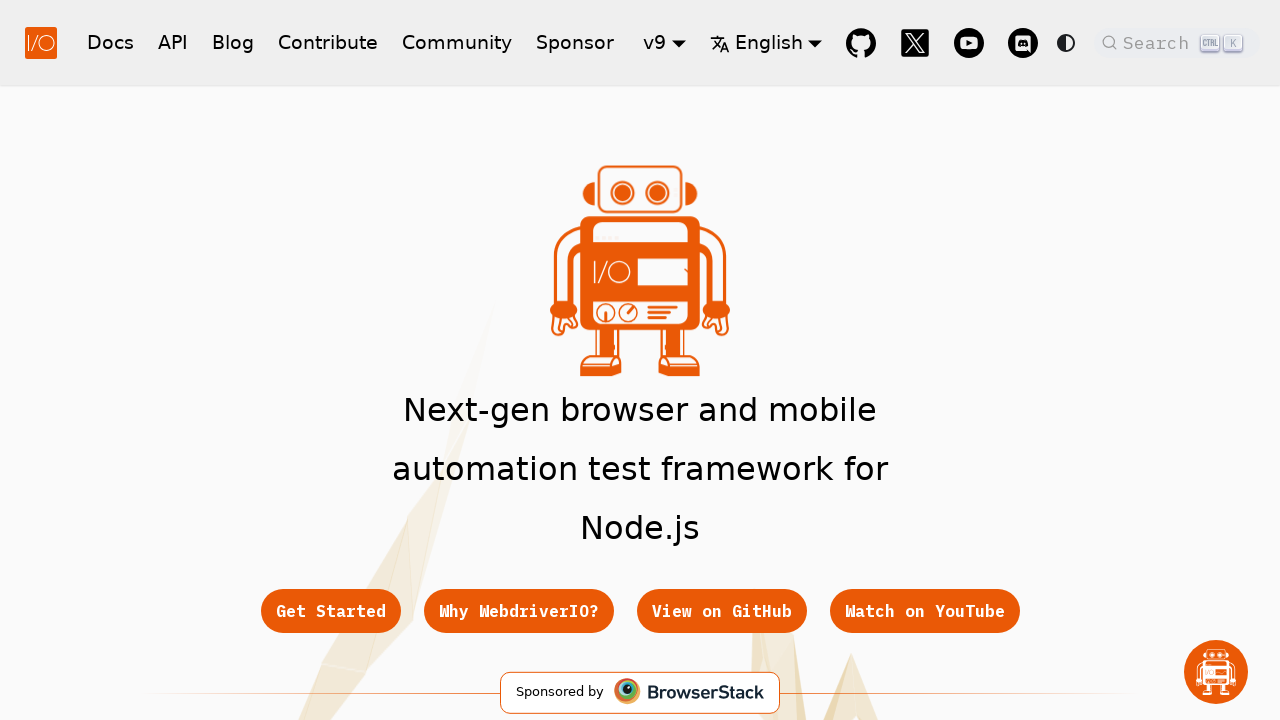

Retrieved page title
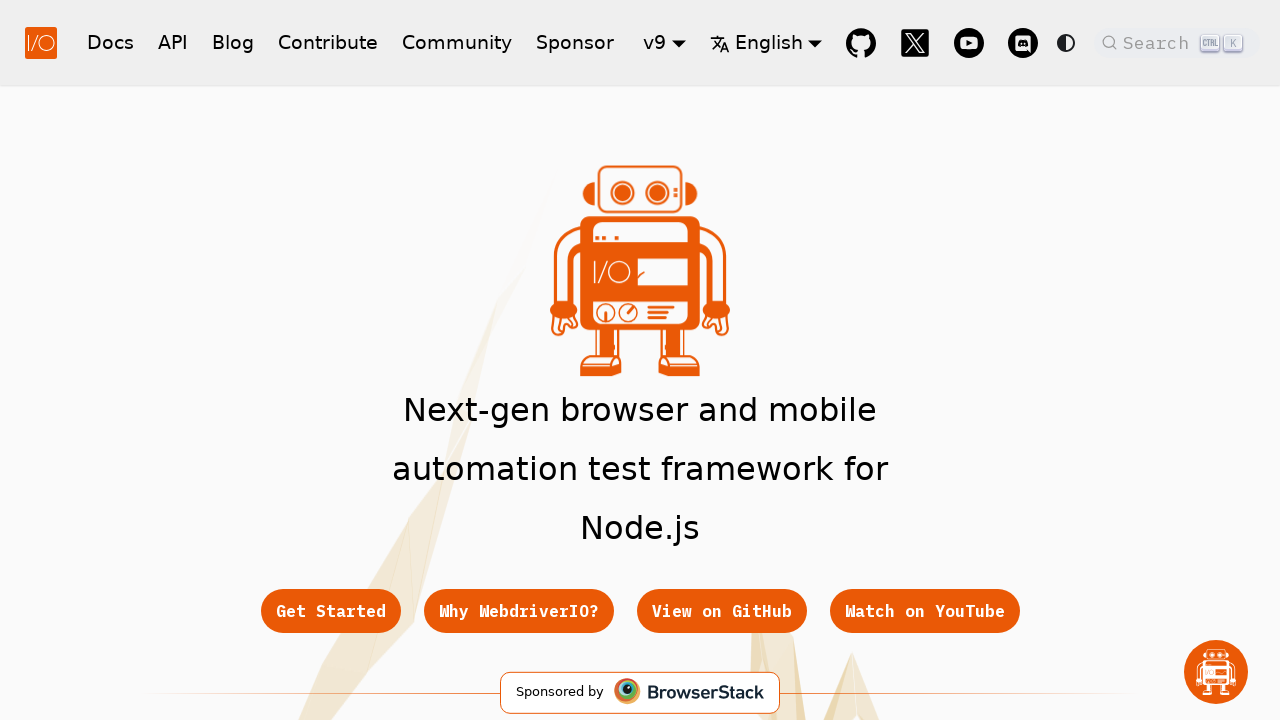

Asserted page title matches expected value
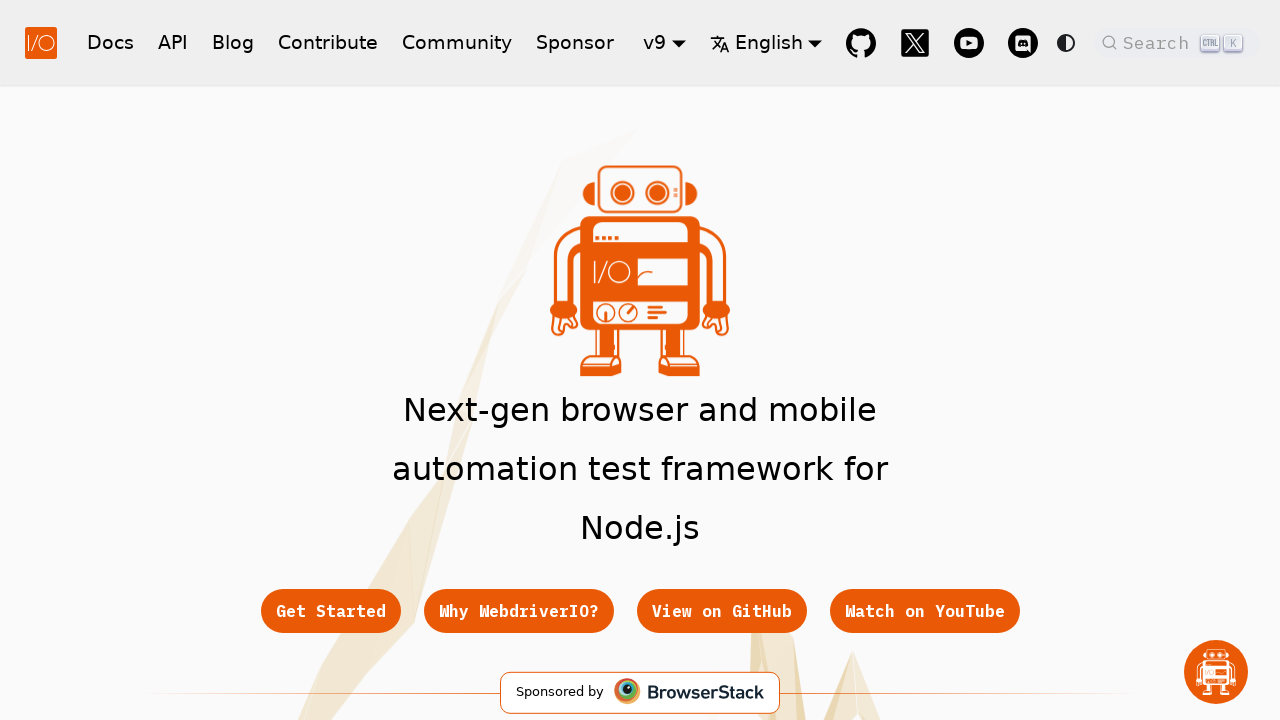

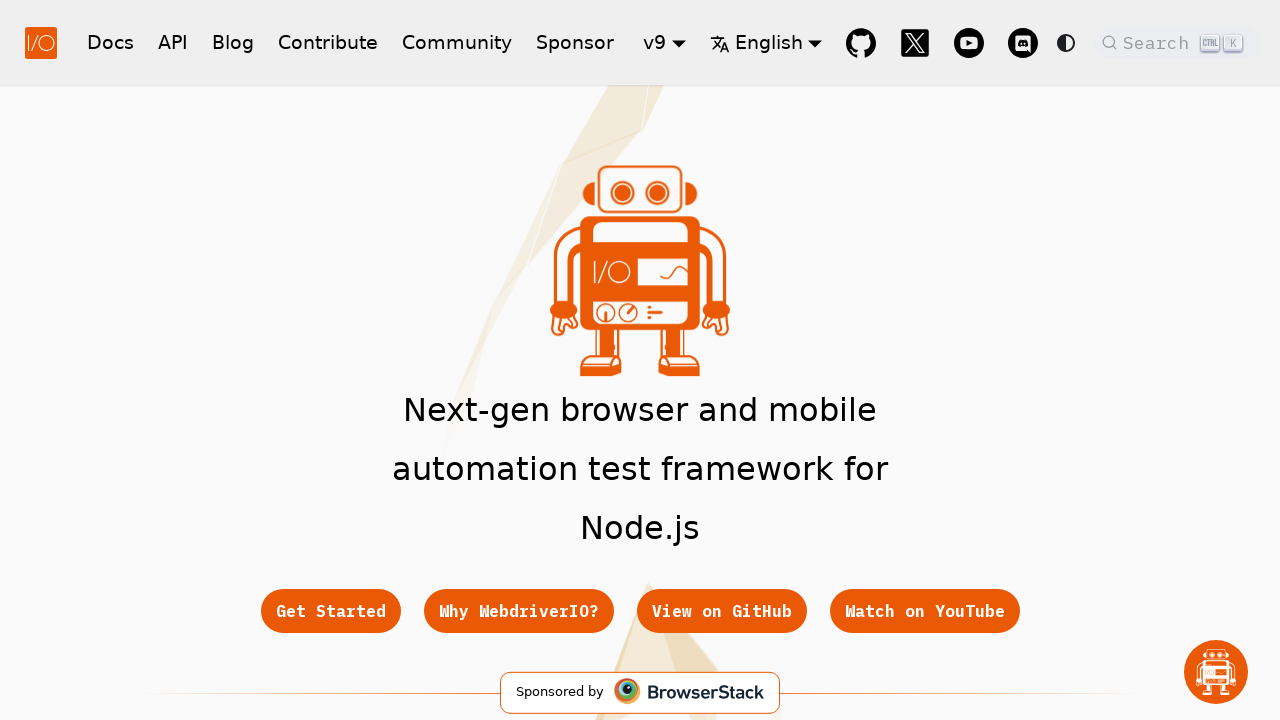